Switches to an iframe and reads content from it

Starting URL: https://demoqa.com/frames

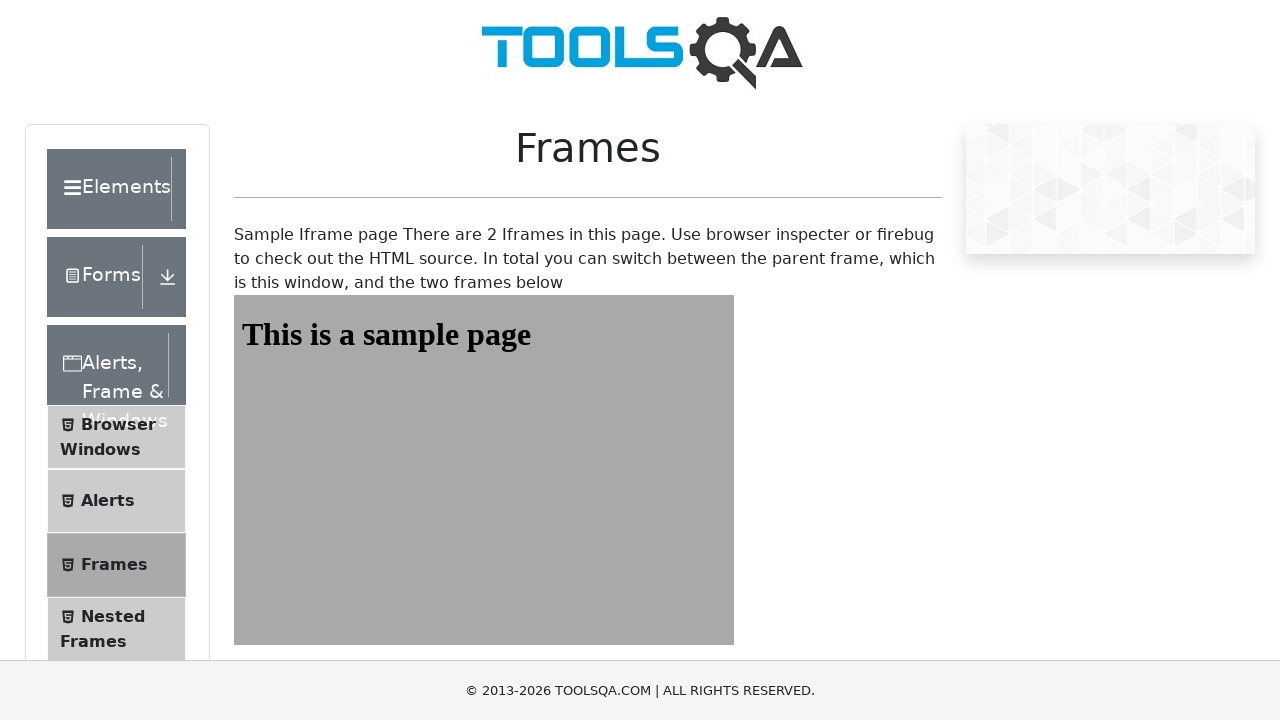

Navigated to https://demoqa.com/frames
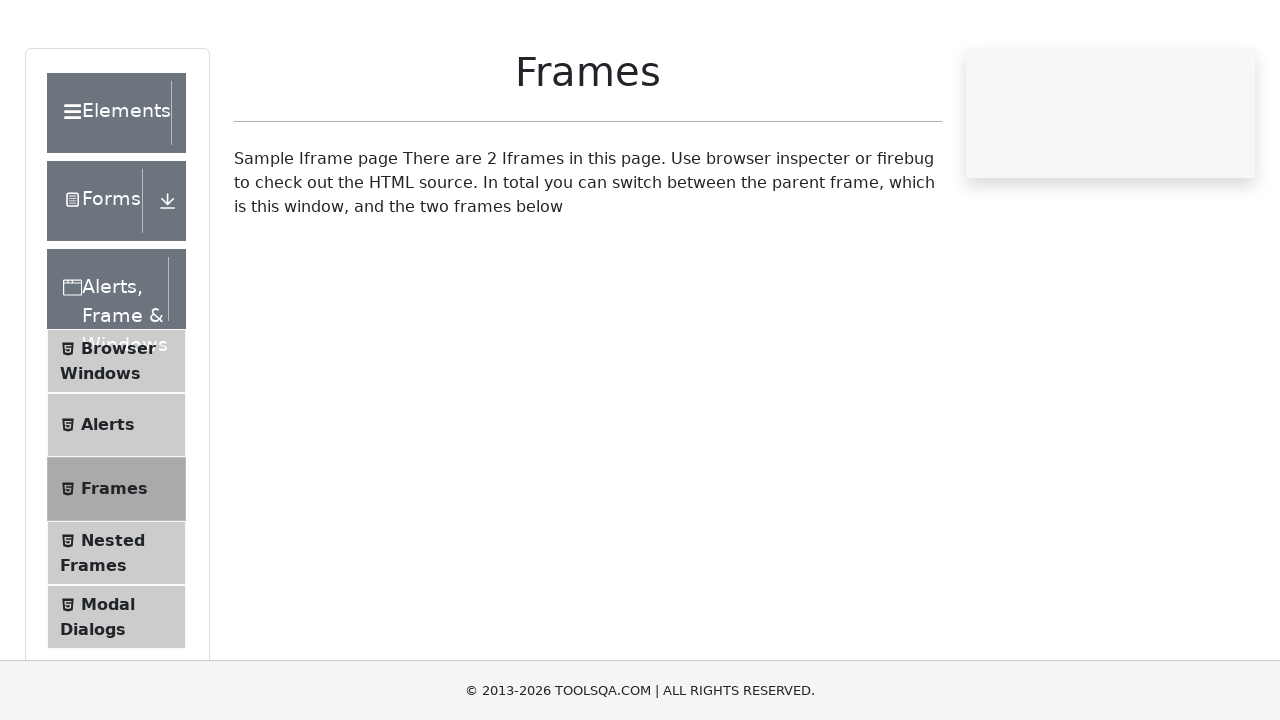

Located iframe with id 'frame1'
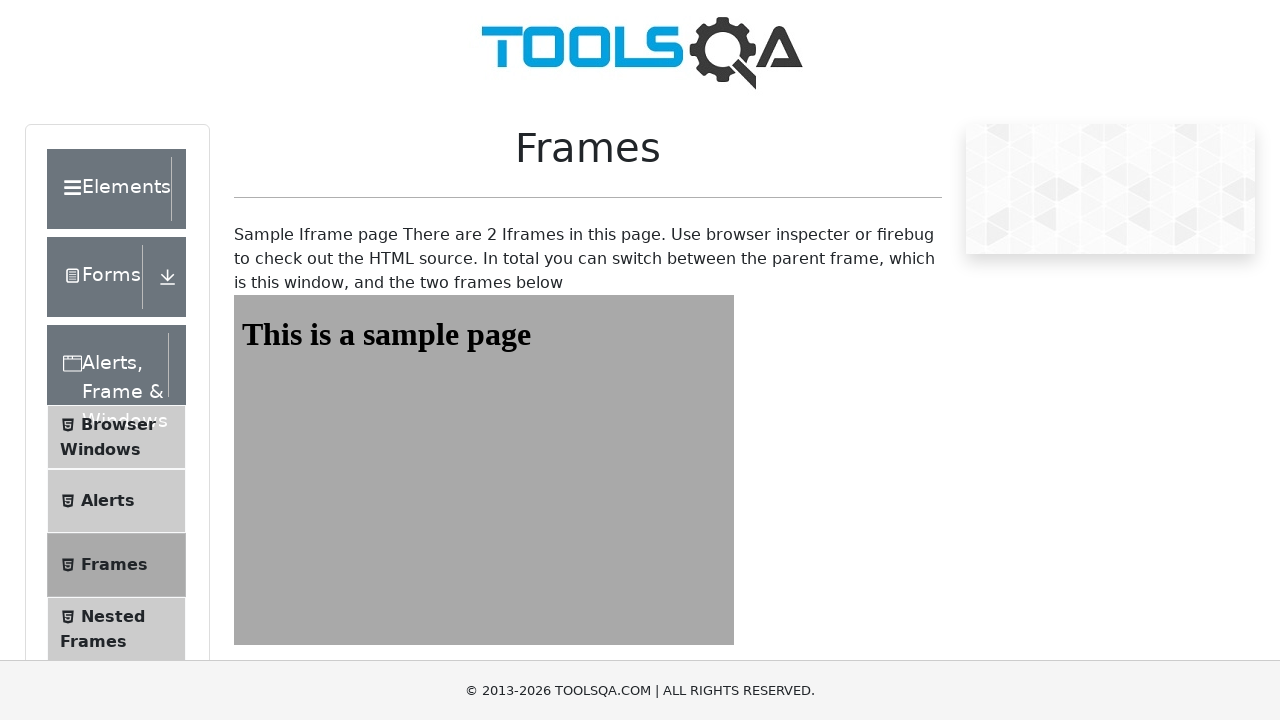

Waited for #sampleHeading element to load in iframe
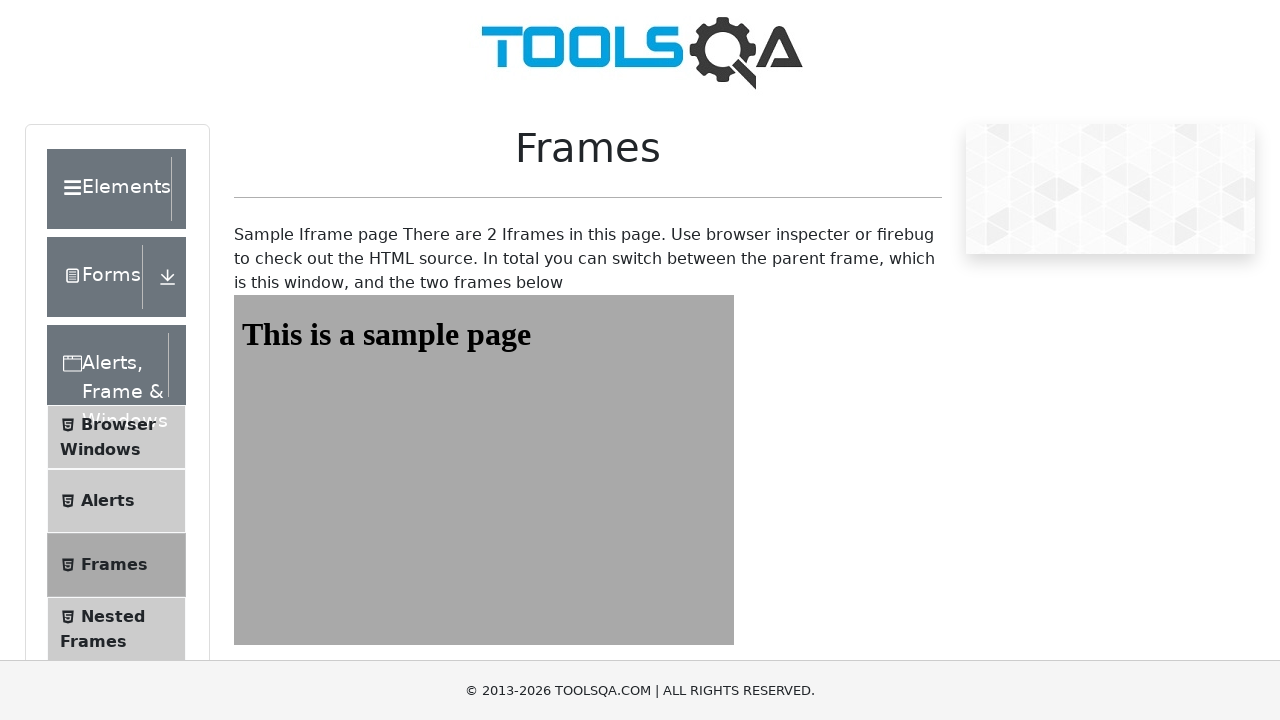

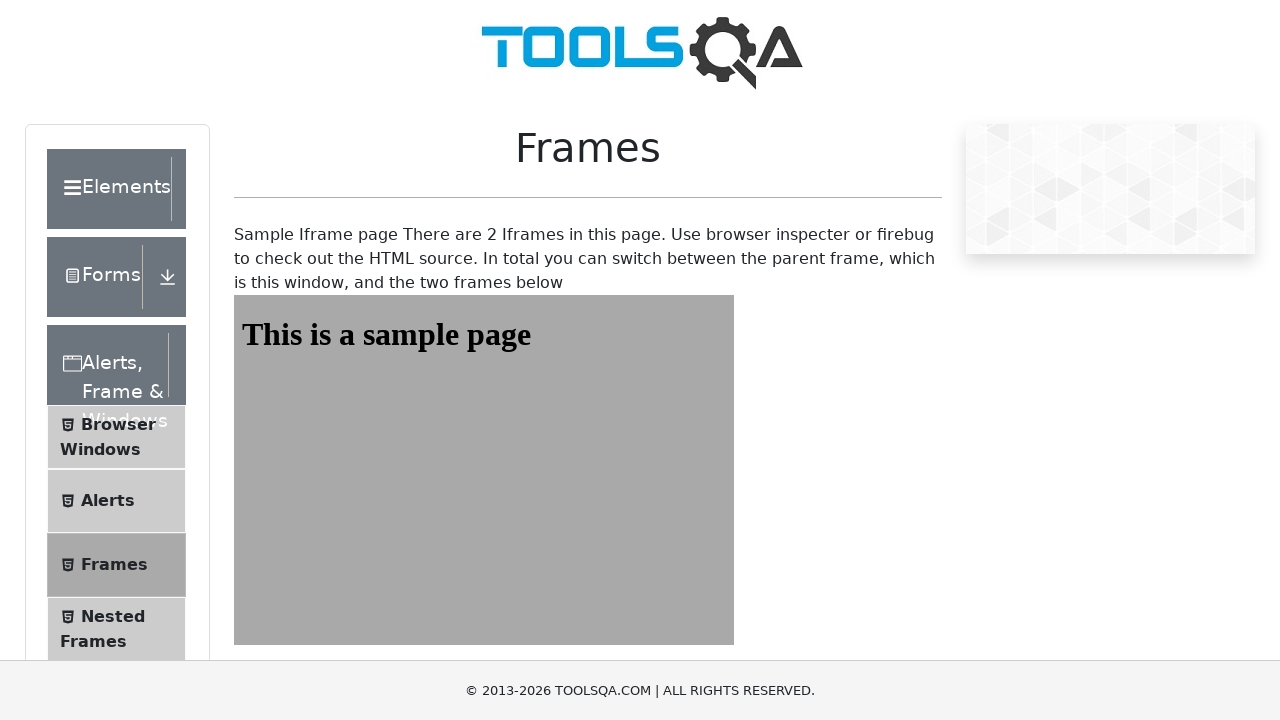